Tests setting a dropdown value on the SauceLabs demo request form by selecting "Visual Testing" from the Solution Interest dropdown and verifying the selection.

Starting URL: https://saucelabs.com/request-demo

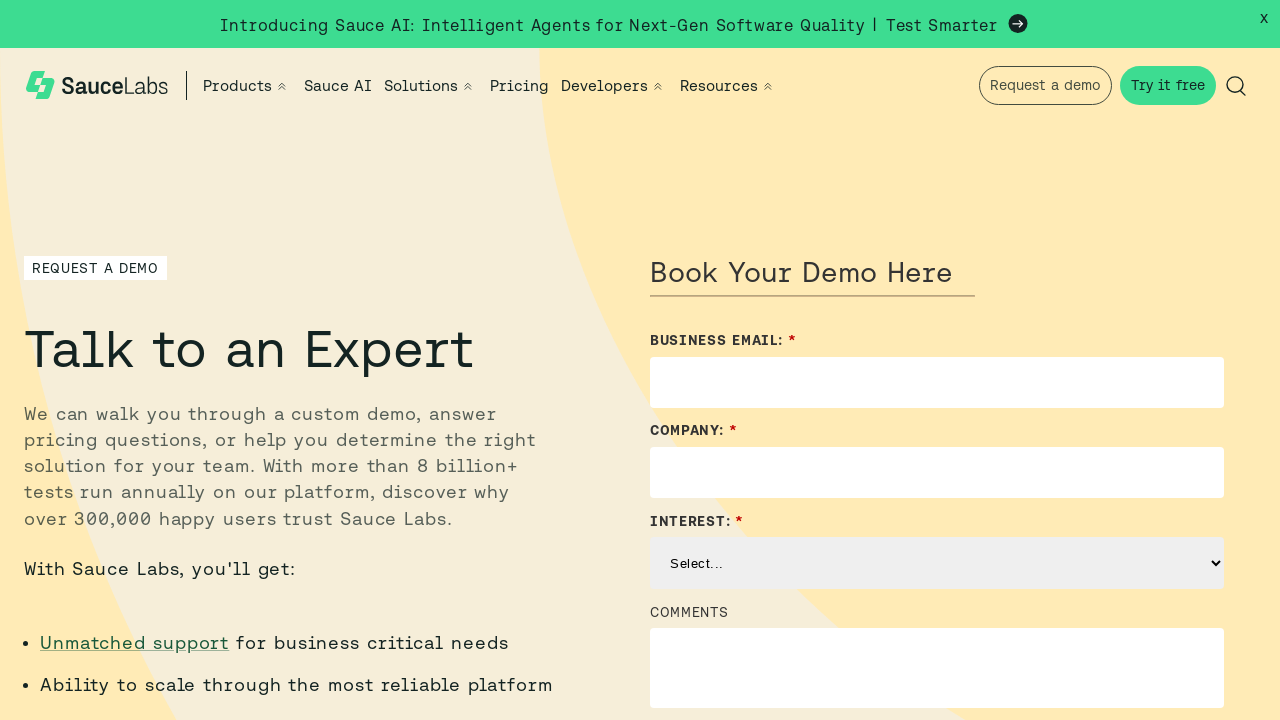

Waited for Solution Interest dropdown to be available
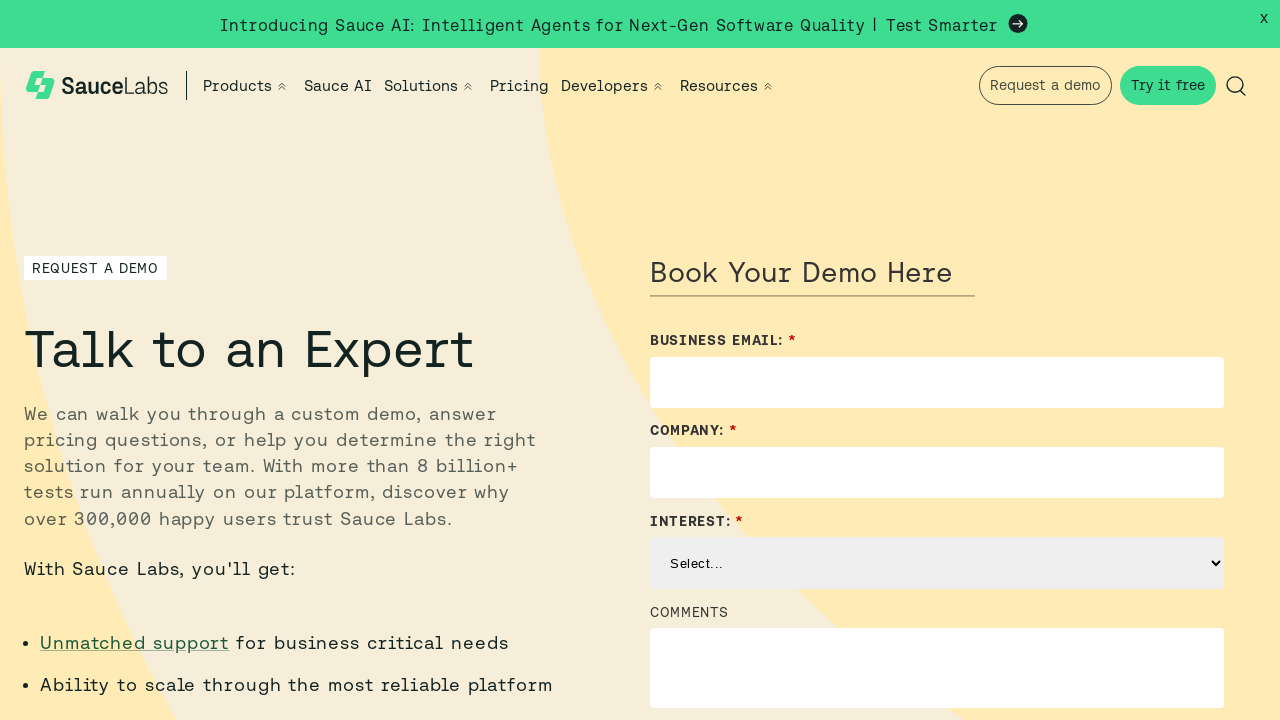

Selected 'Visual Testing' from the Solution Interest dropdown on select[name='Solution_Interest__c']
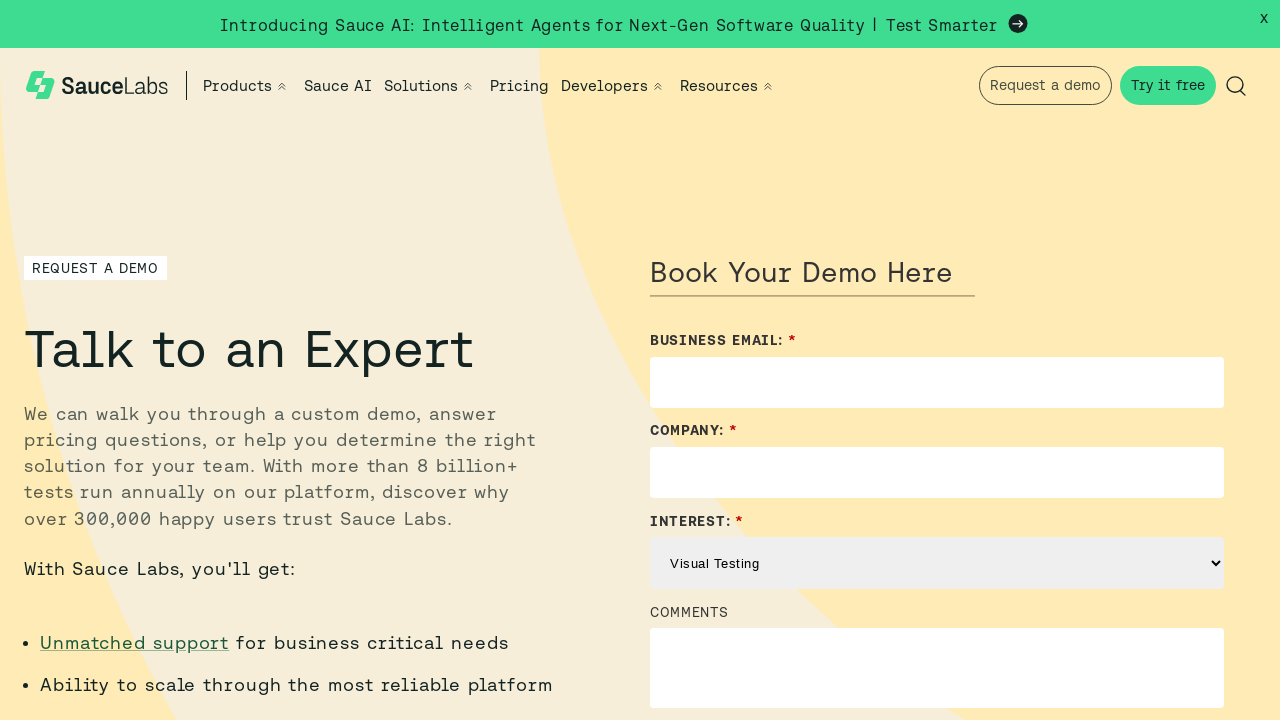

Retrieved the selected value from the dropdown
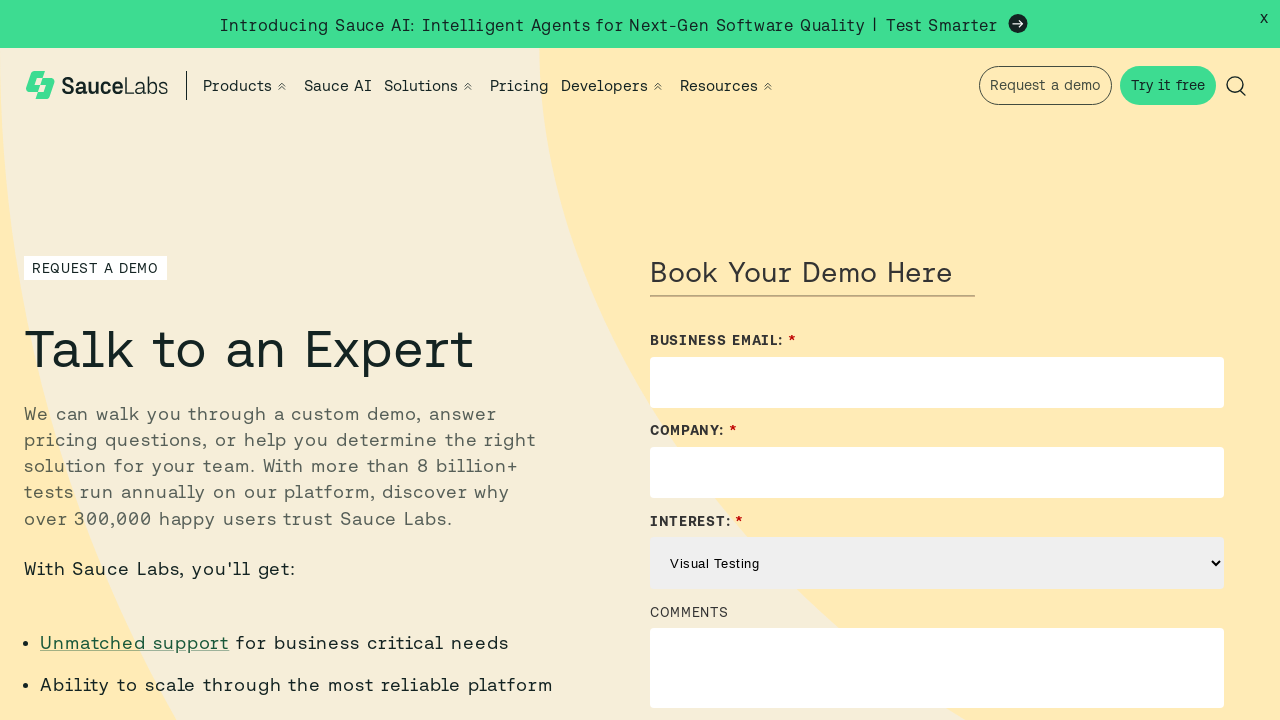

Verified that 'Visual Testing' was correctly selected in the dropdown
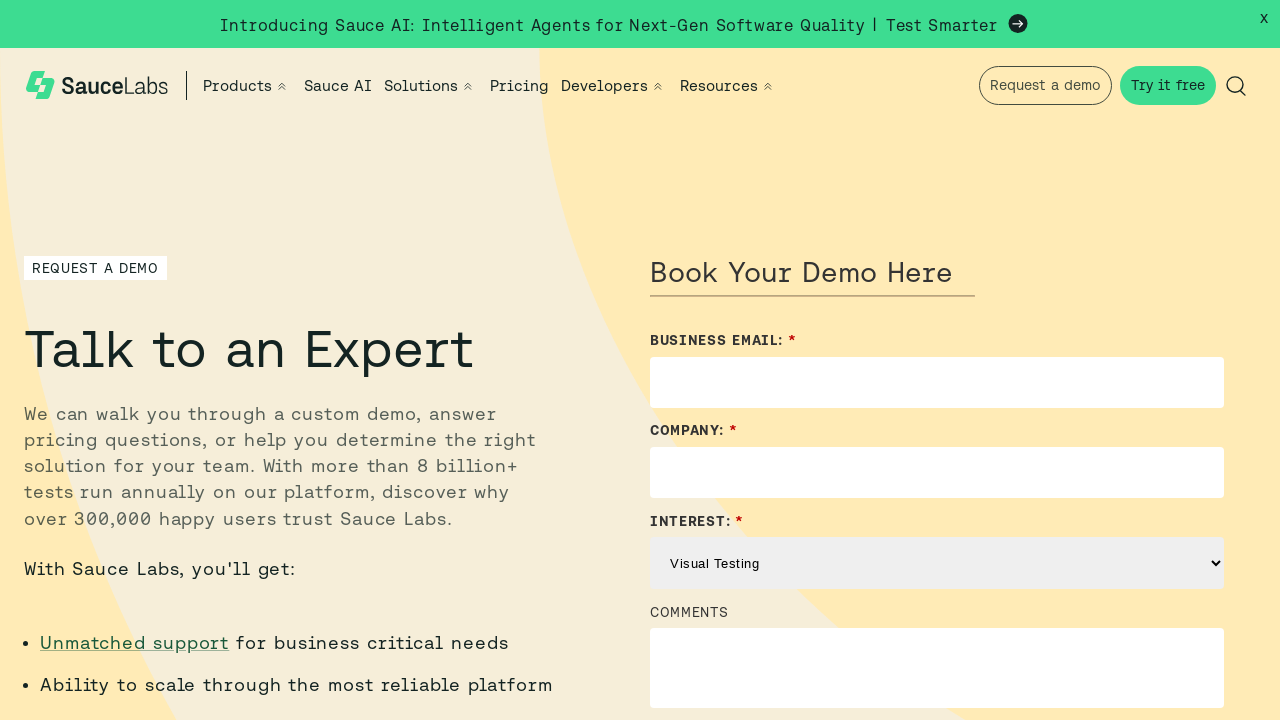

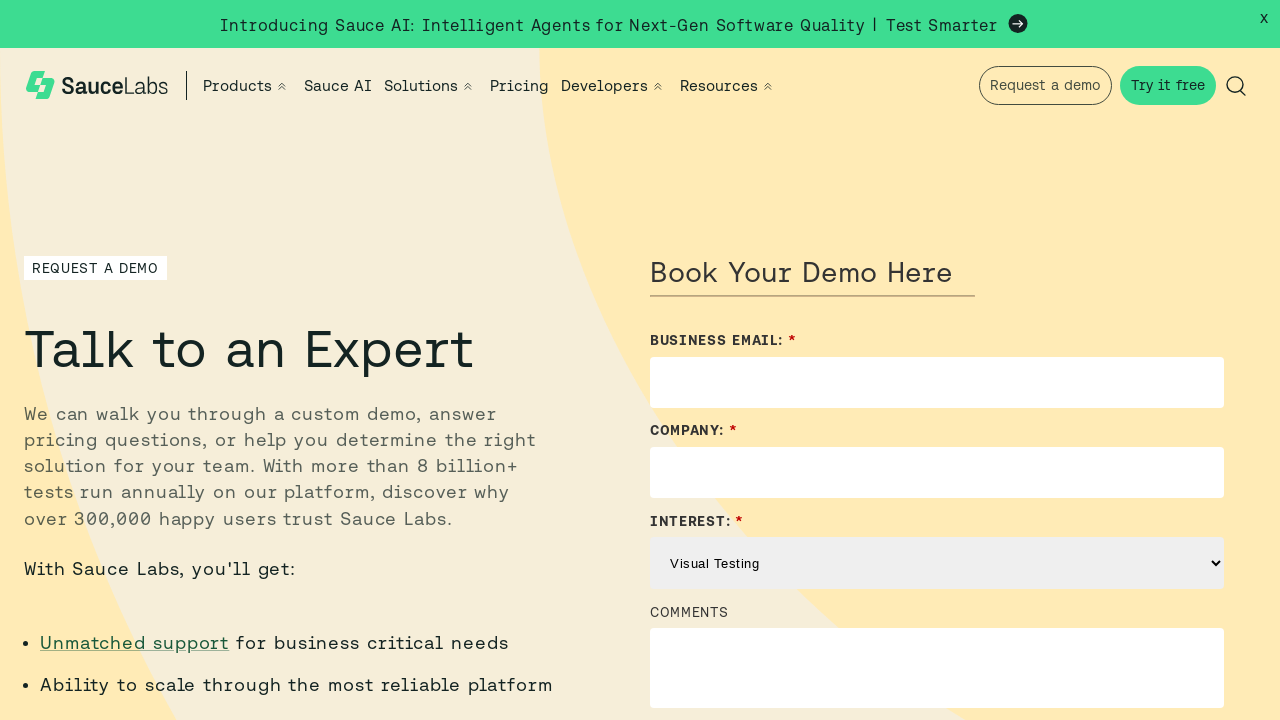